Tests browser window management by opening a new window and navigating to a GitHub repository page, then verifying the page loads correctly by checking the title.

Starting URL: https://bonigarcia.dev/selenium-webdriver-java/

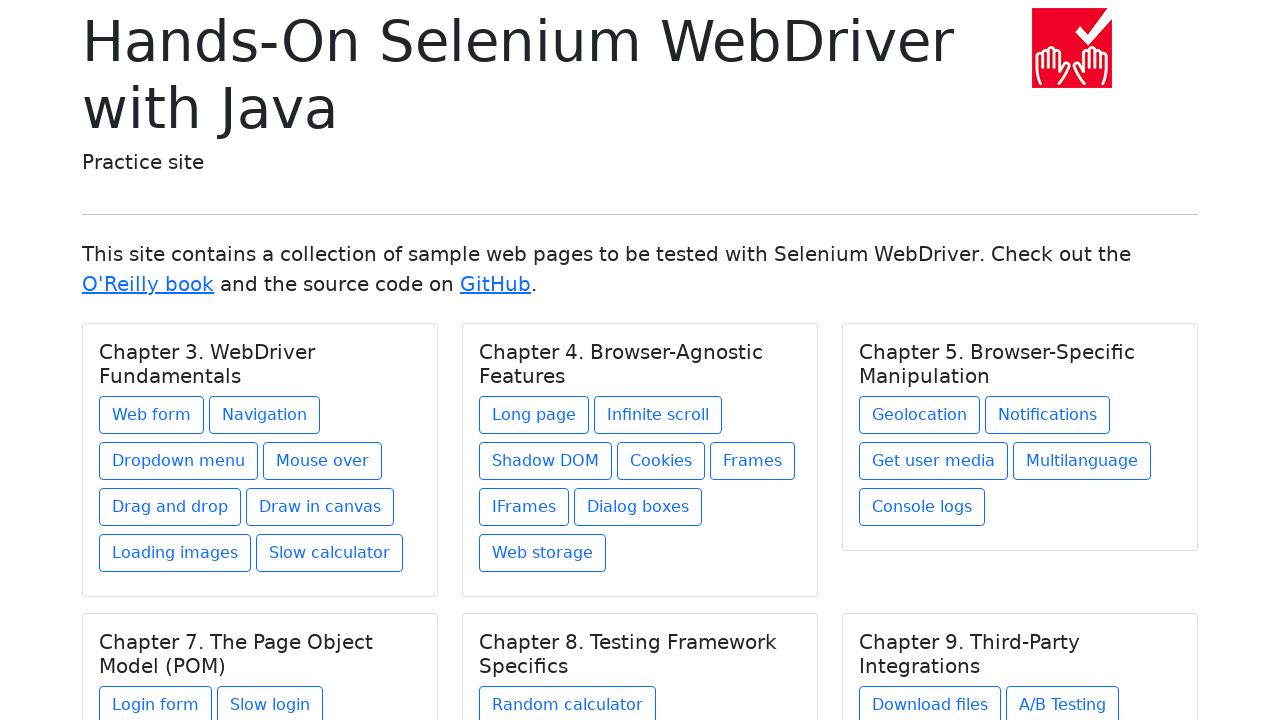

Stored initial page handle
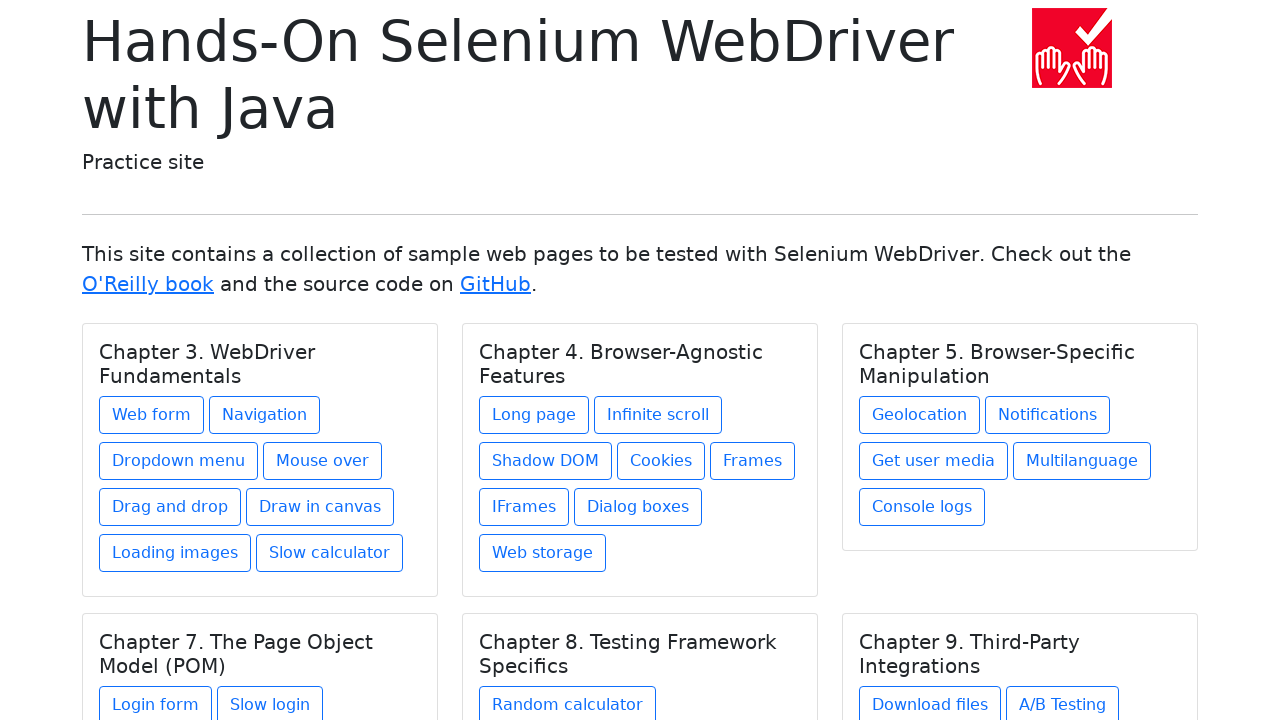

Opened a new page/window in the browser context
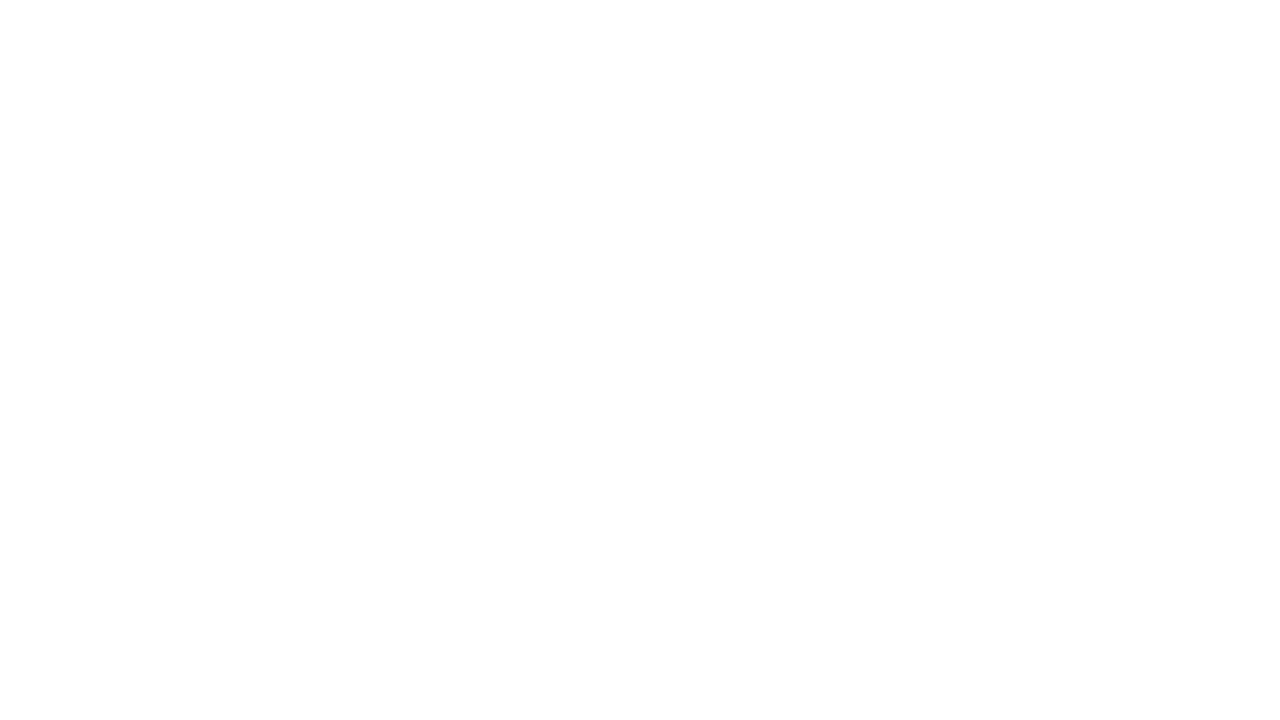

Navigated to GitHub repository page (bonigarcia/selenium-webdriver-java)
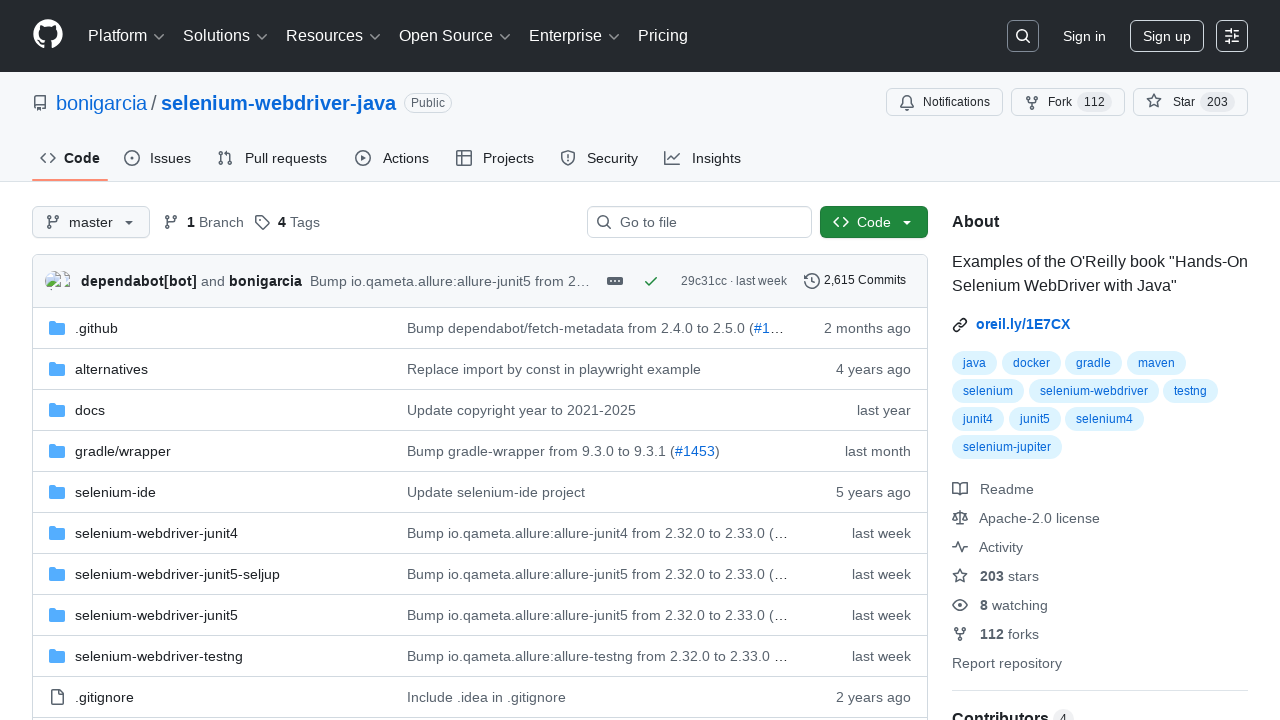

Page loaded - domcontentloaded state reached
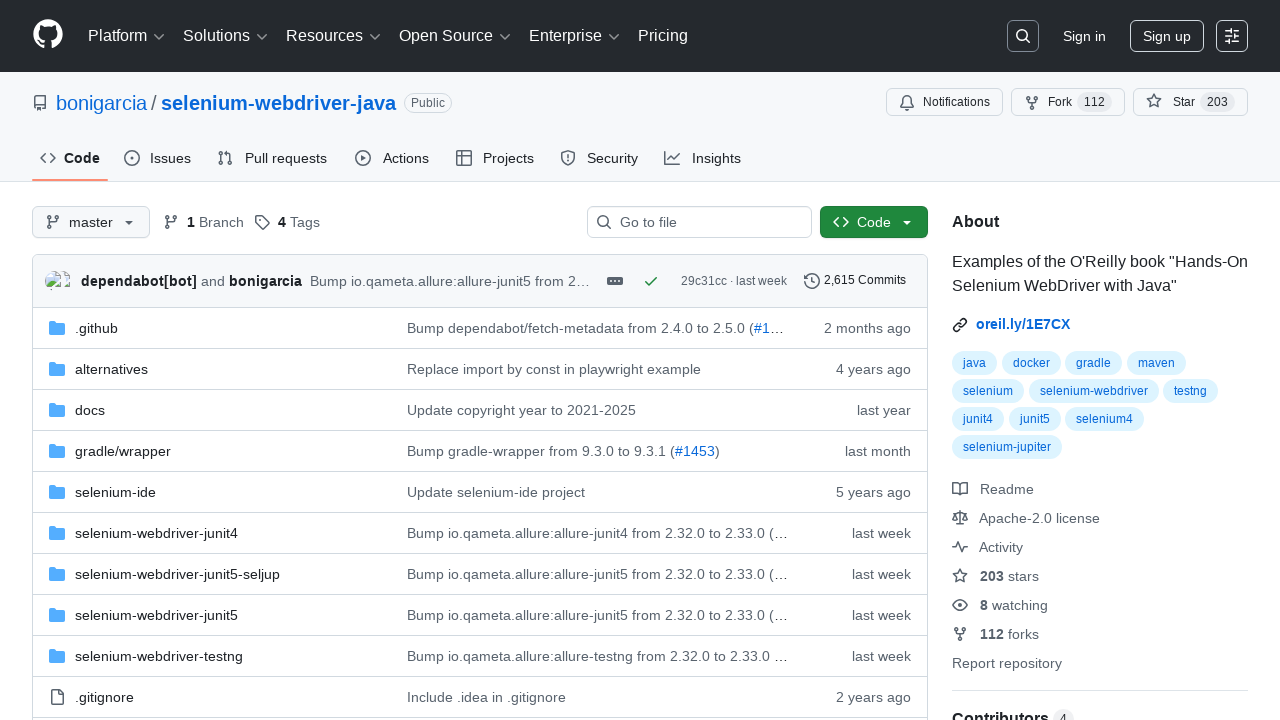

Retrieved page title: GitHub - bonigarcia/selenium-webdriver-java: Examples of the O'Reilly book "Hands-On Selenium WebDriver with Java"
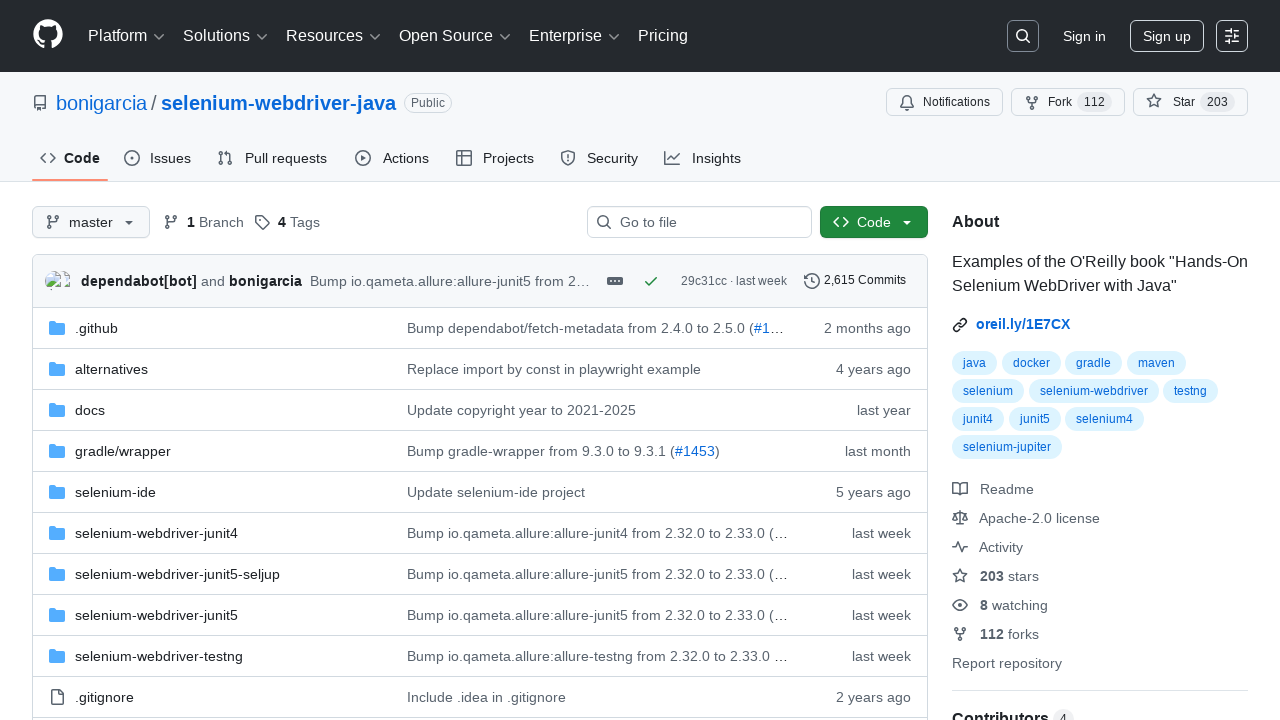

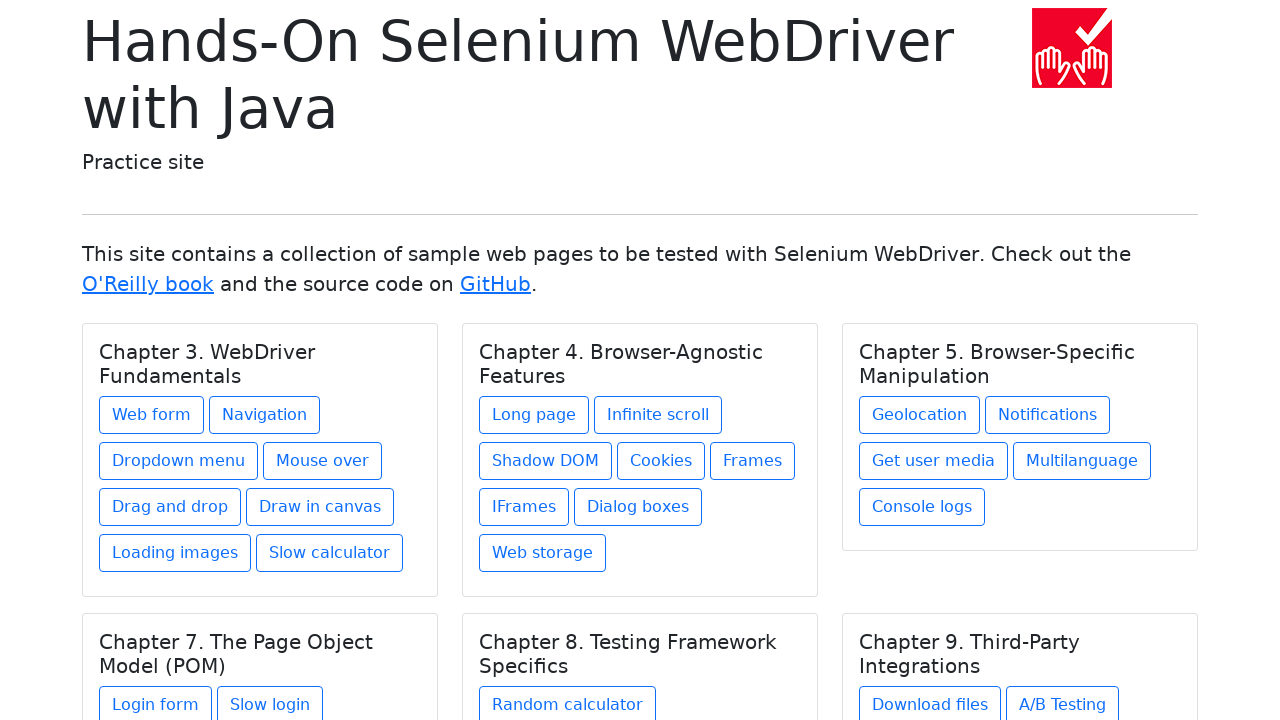